Tests sending keys to a designated element by clicking body first then typing into a specific text field

Starting URL: https://selenium.dev/selenium/web/single_text_input.html

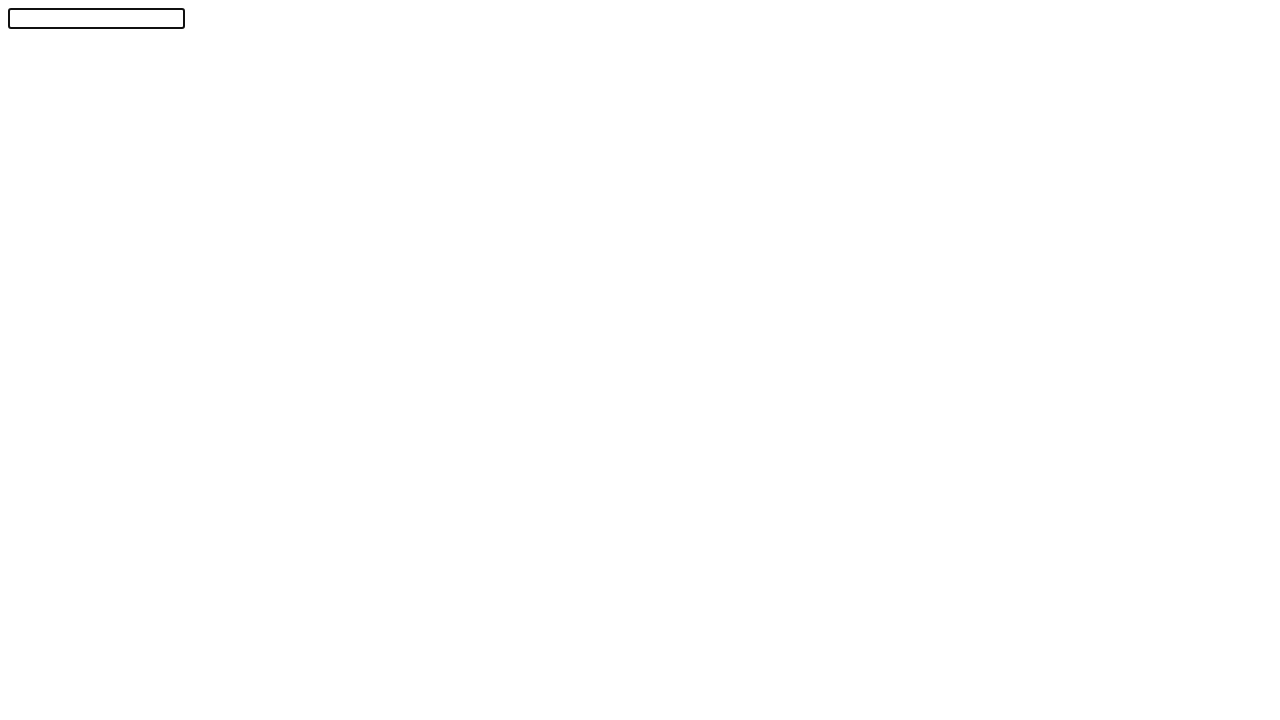

Navigated to single text input page
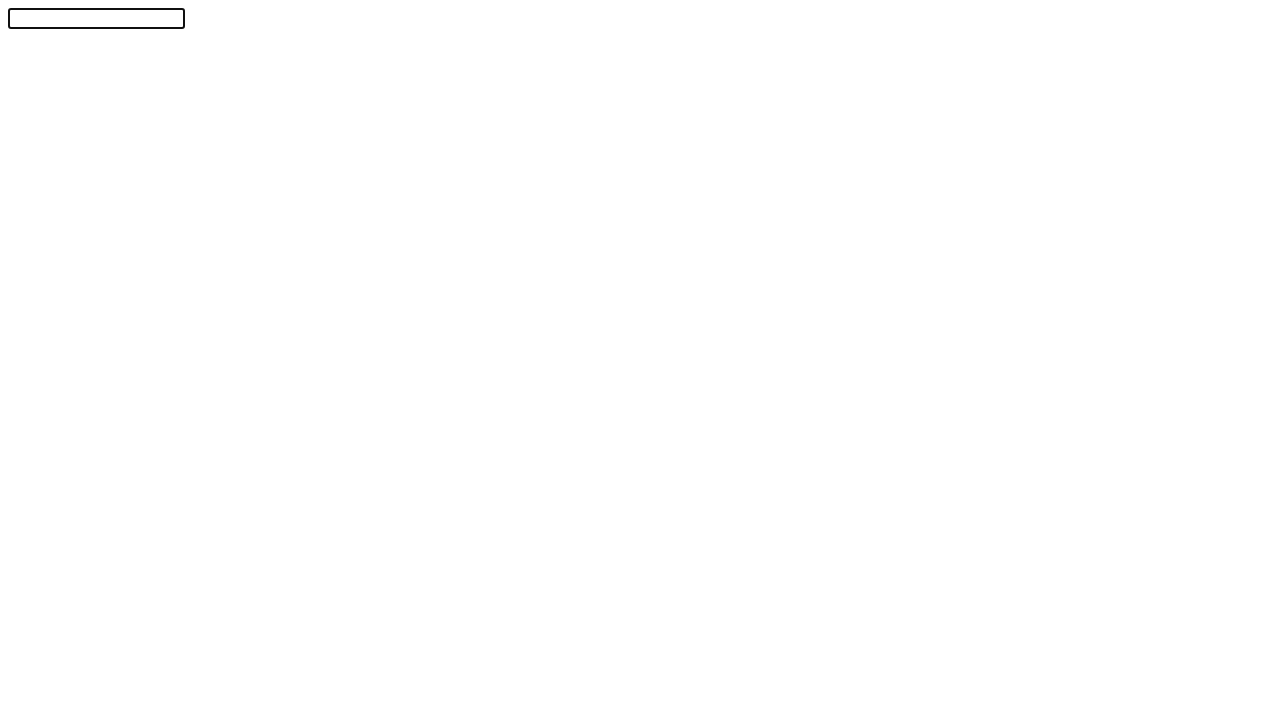

Clicked body to unfocus any active element at (640, 356) on body
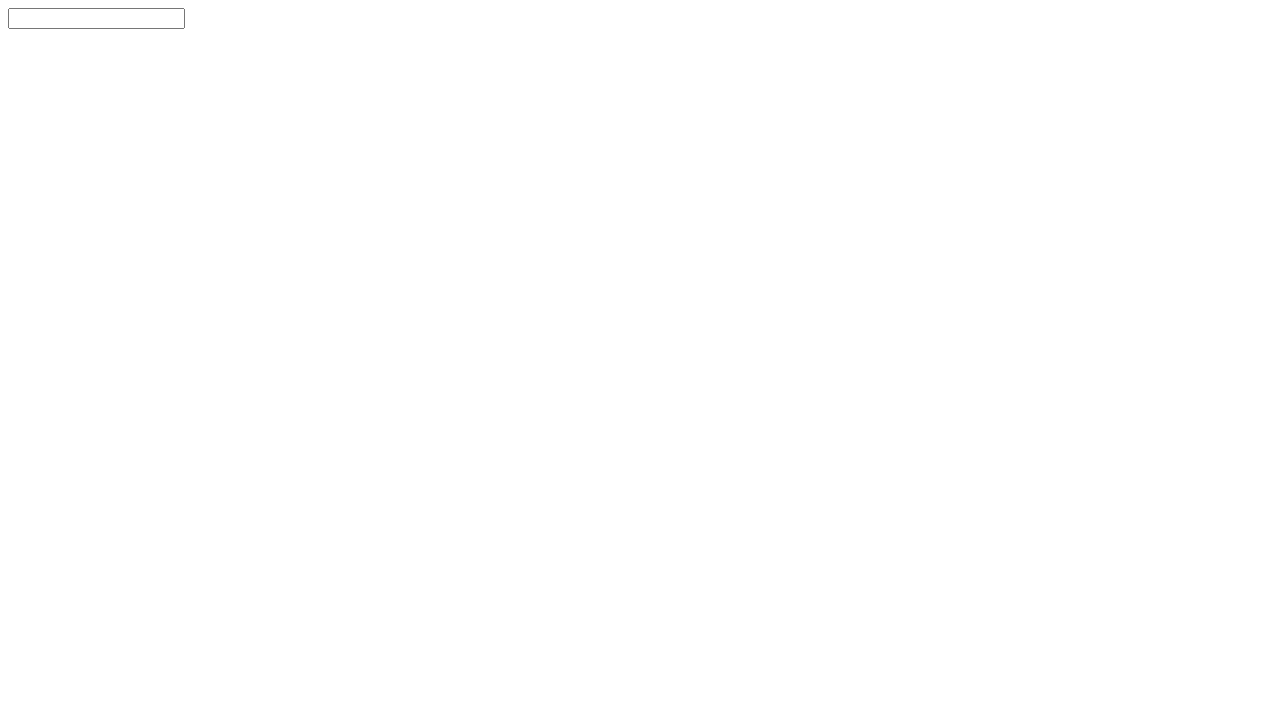

Typed 'abc' into the text input field on #textInput
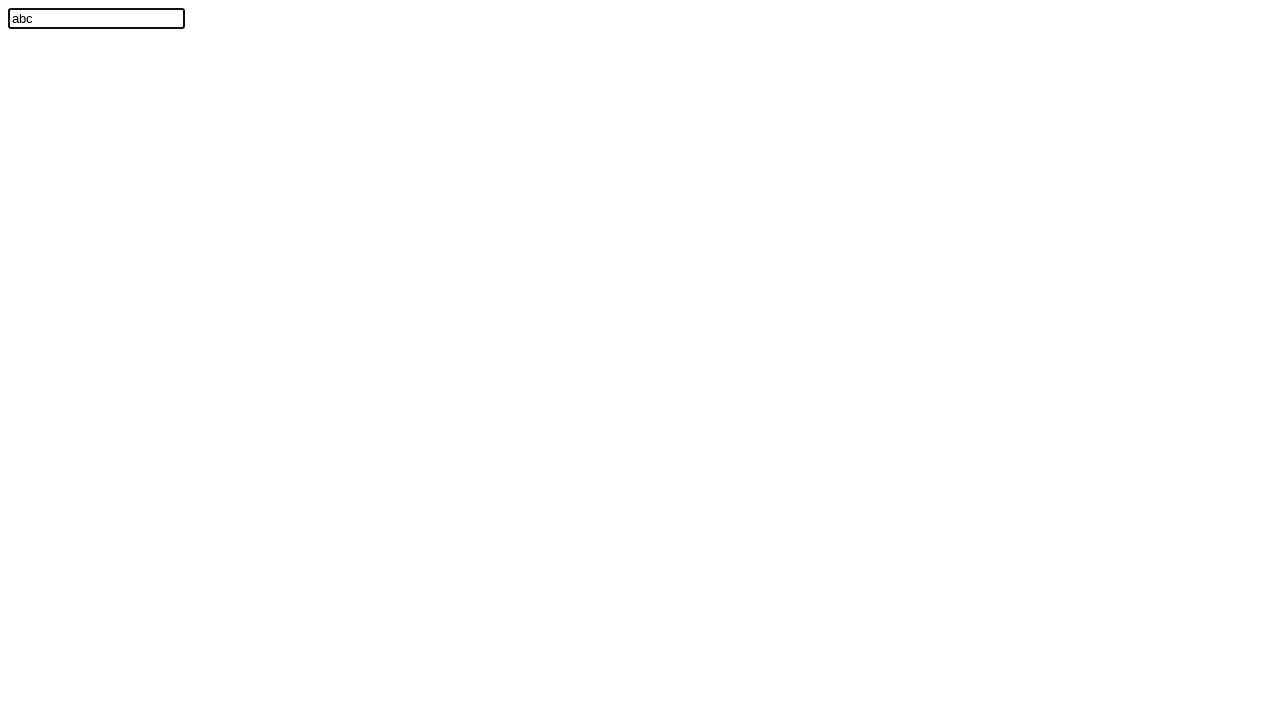

Verified text input field contains 'abc'
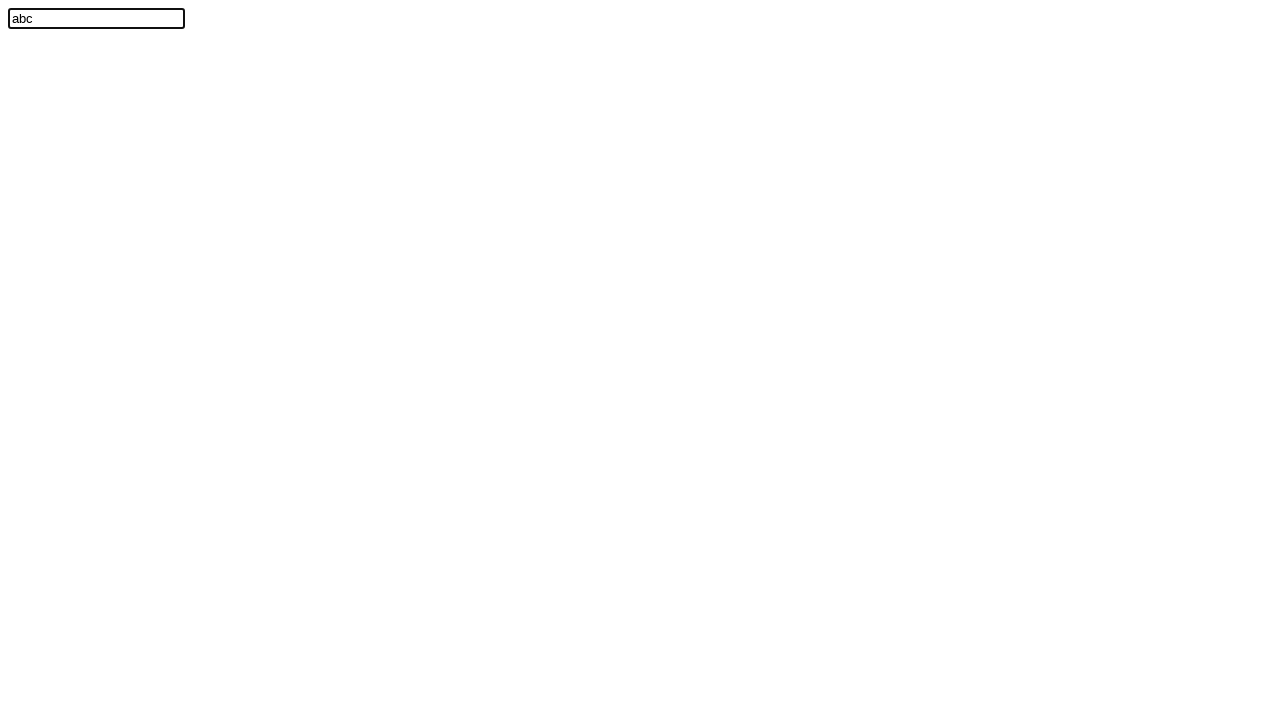

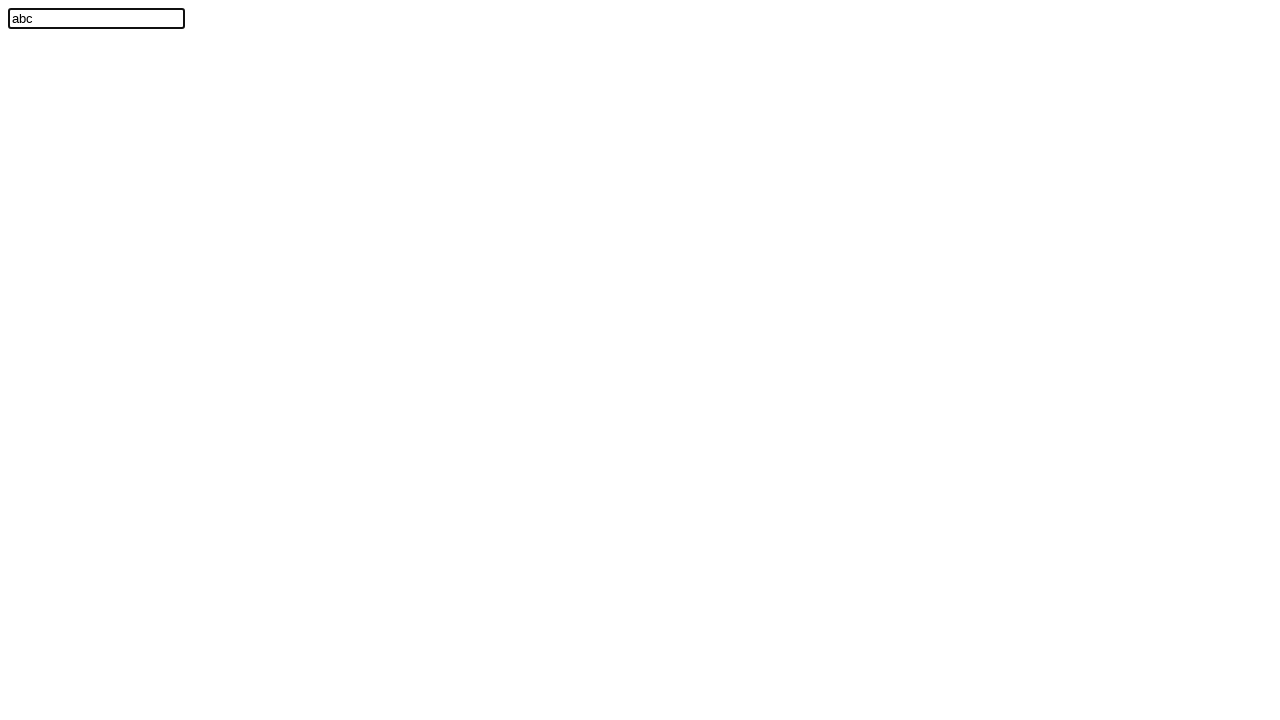